Demonstrates finding a link element by partial link text and clicking on the JavaScript onload event error link

Starting URL: https://the-internet.herokuapp.com

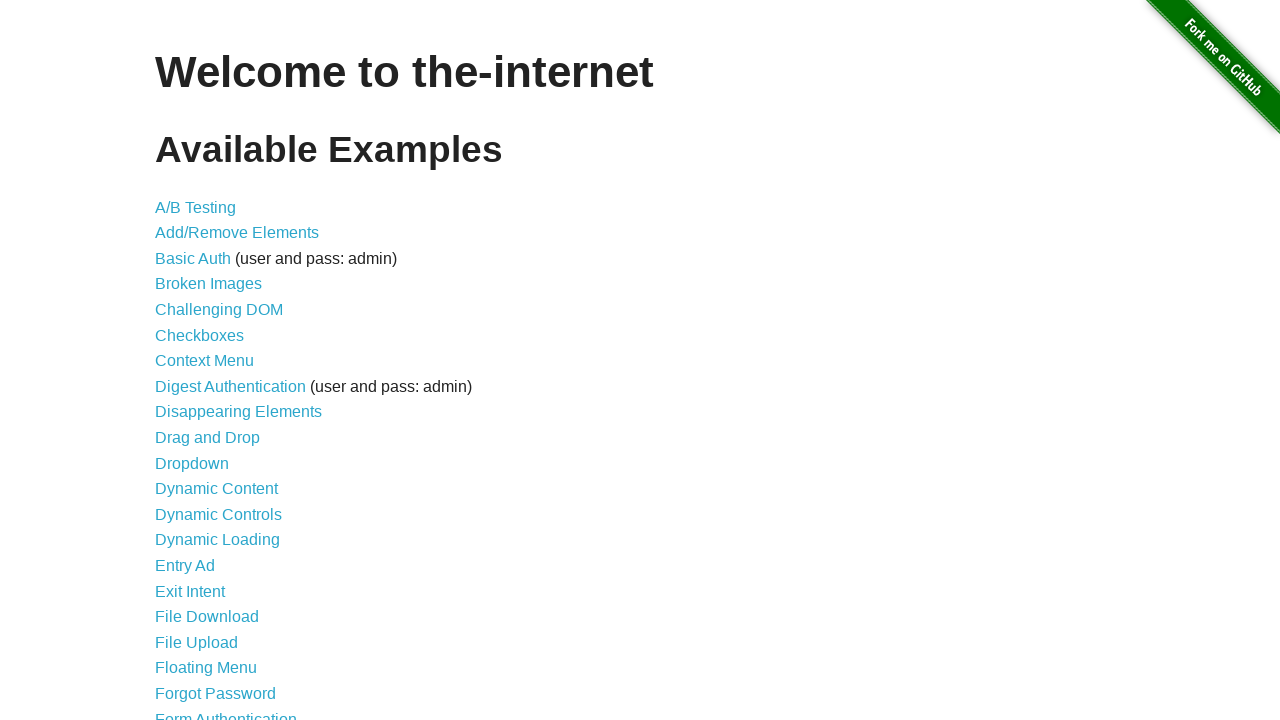

Navigated to the-internet.herokuapp.com
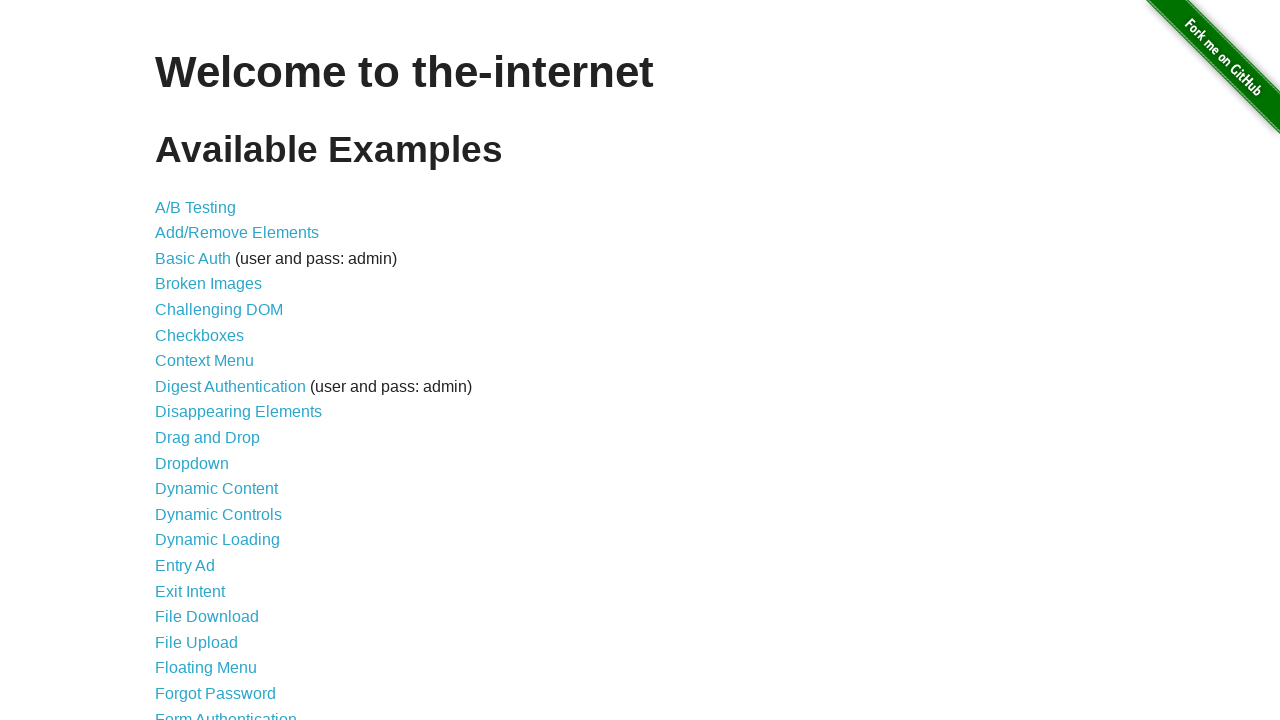

Clicked the JavaScript onload event error link by partial text match at (259, 360) on a:has-text('onload')
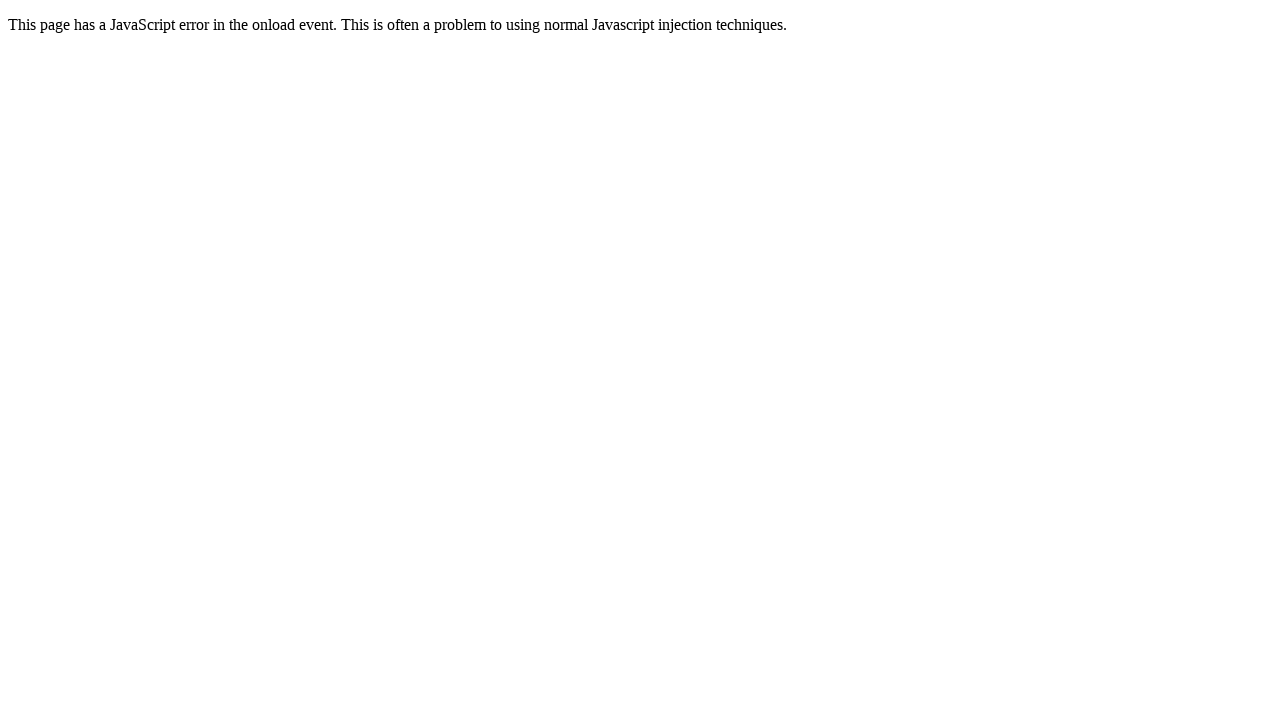

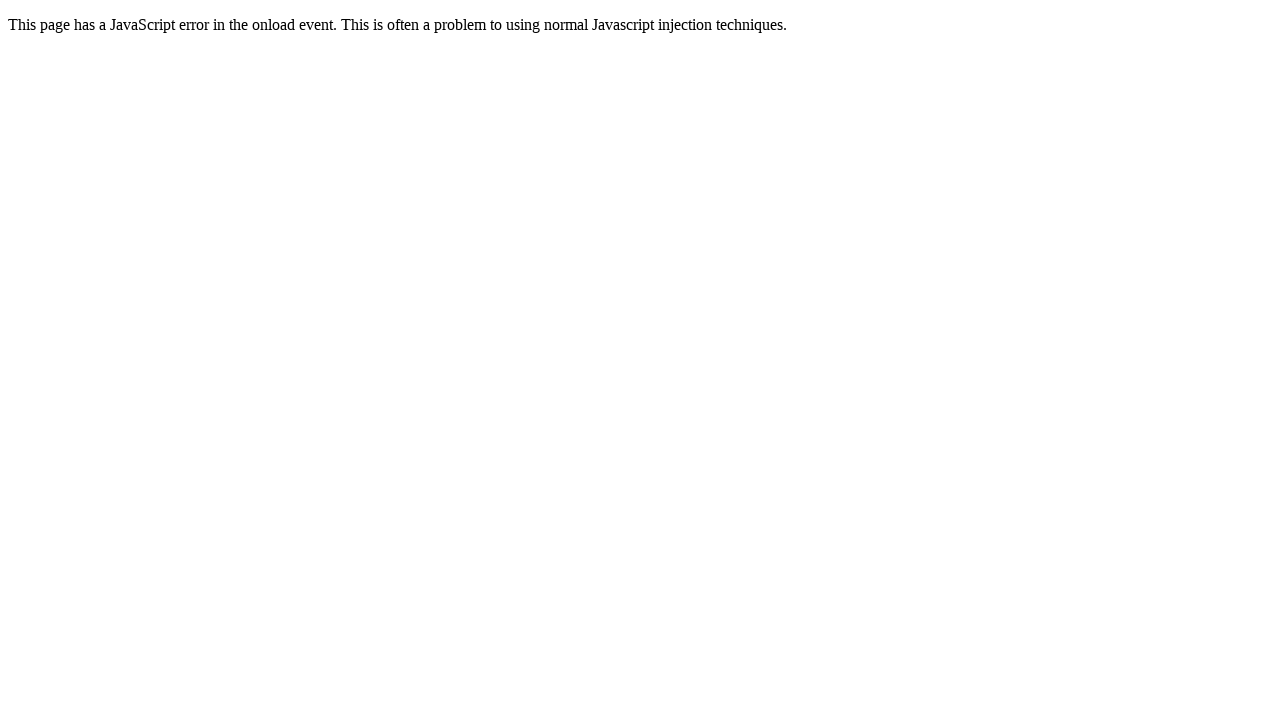